Tests e-commerce cart functionality by searching for products, adding items to cart, proceeding through checkout, and verifying an error message appears when terms and conditions are not accepted.

Starting URL: https://rahulshettyacademy.com/seleniumPractise/#/

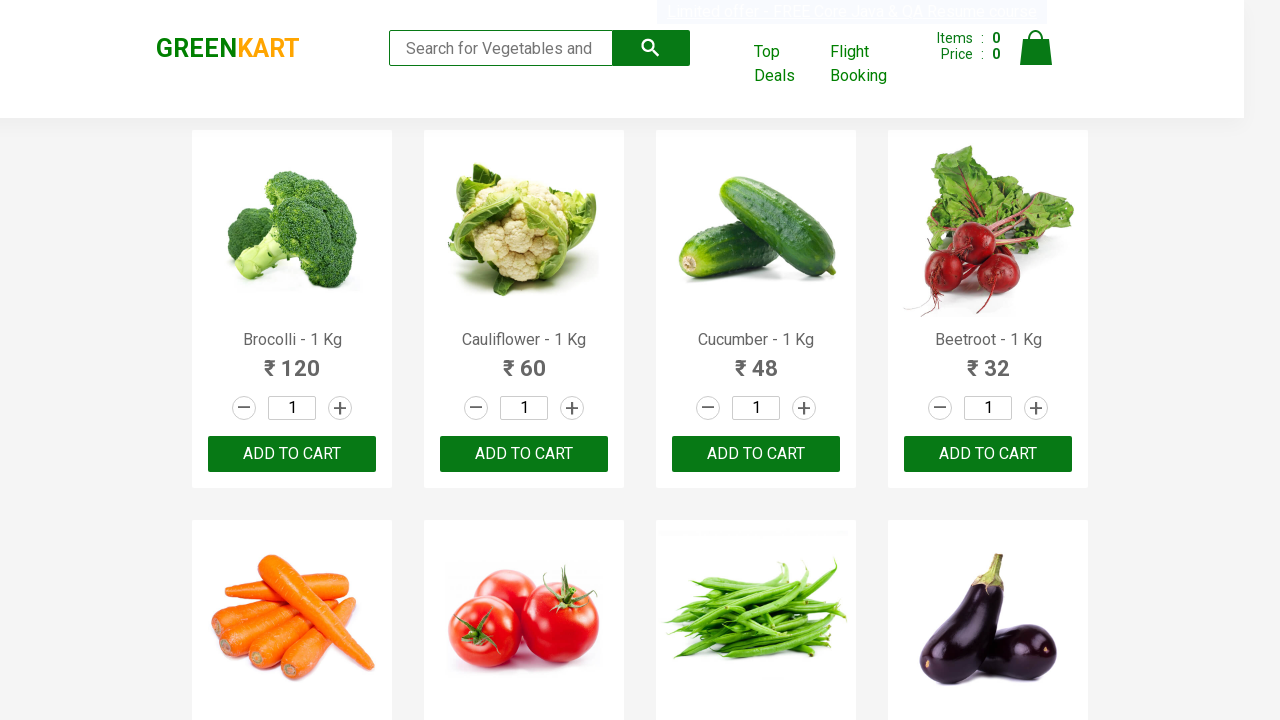

Filled search field with 'ca' to filter products on .search-keyword
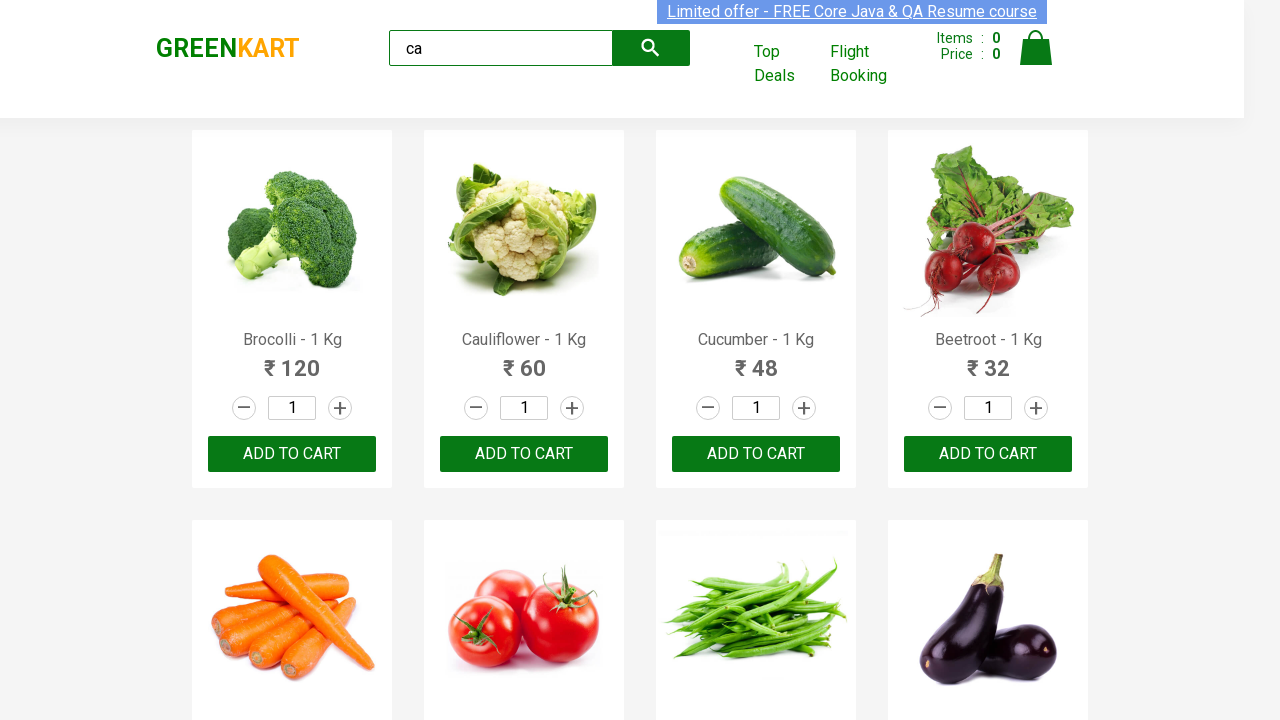

Products filtered and visible on page
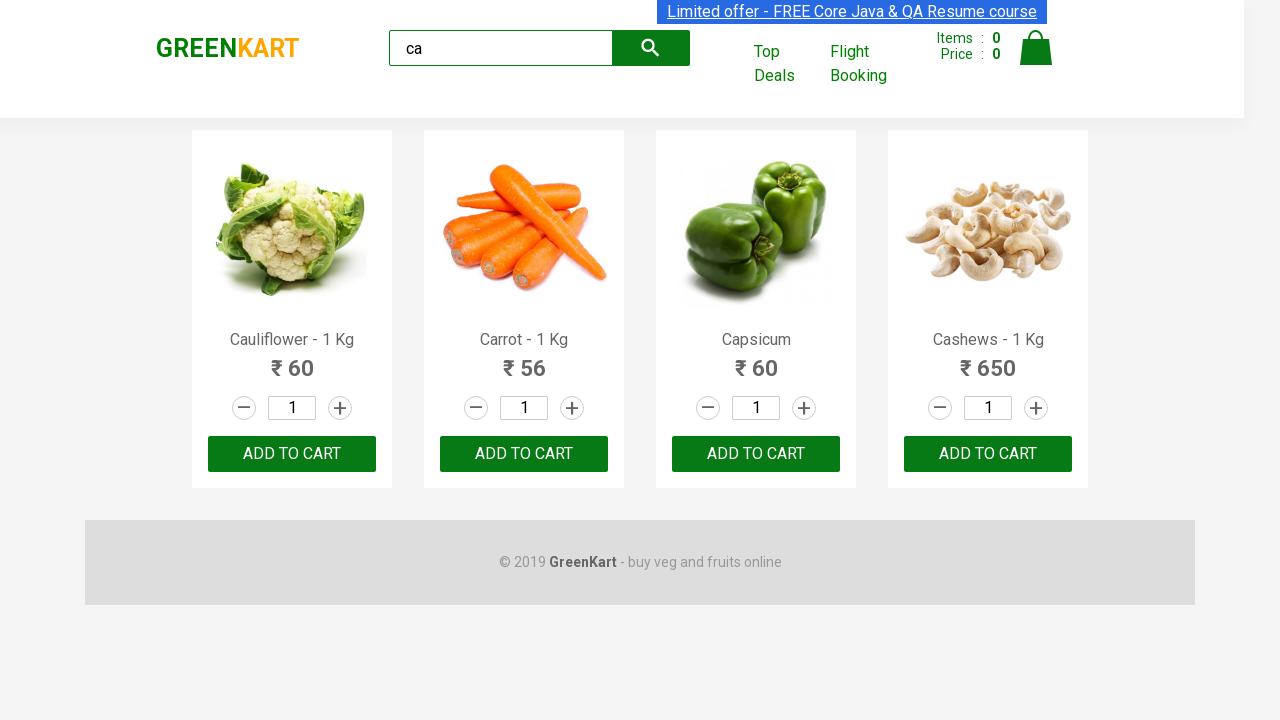

Clicked add to cart button on 3rd product at (756, 454) on .products:visible .product:visible >> nth=2 >> button[type=button]
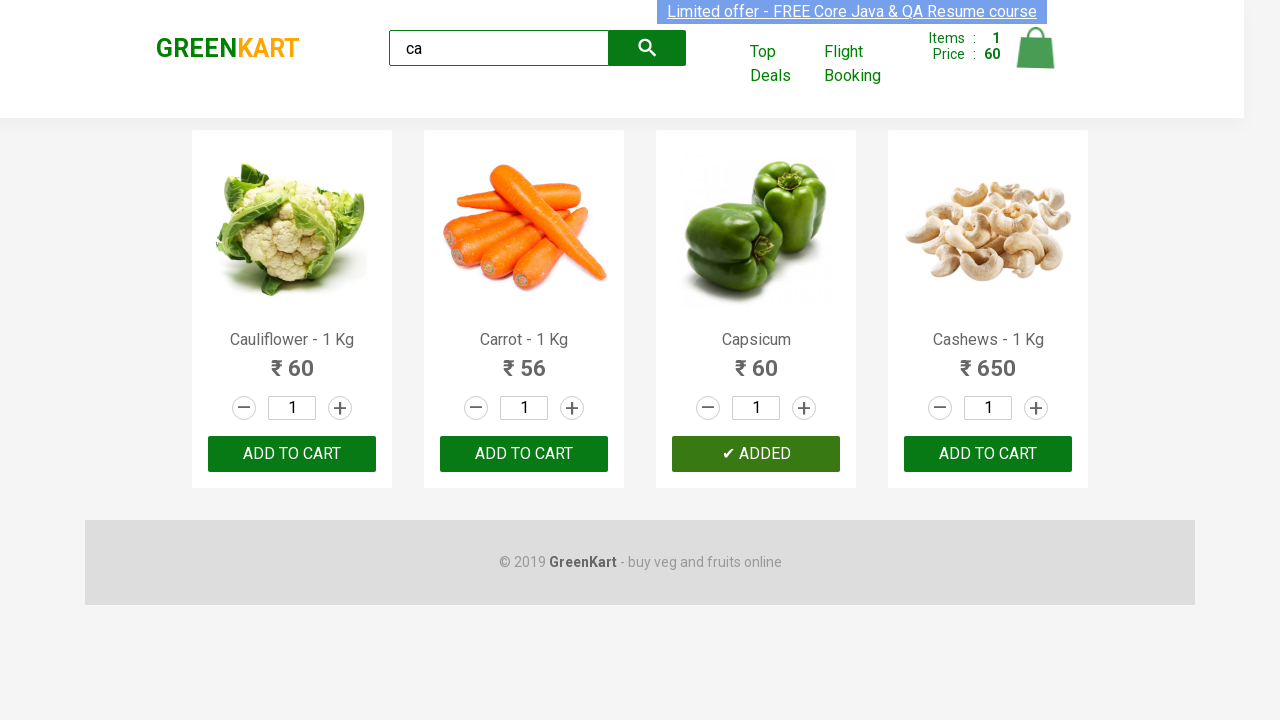

Found 4 visible products to search through
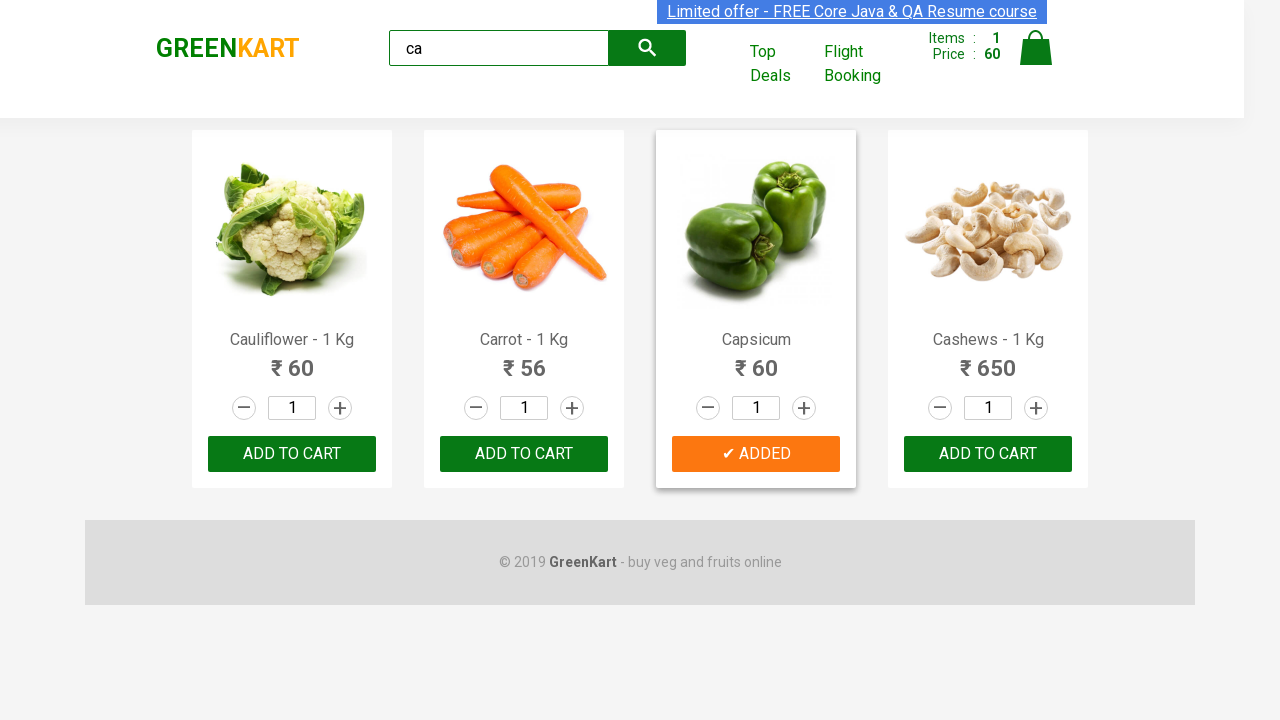

Found and clicked add to cart for 'Cashews' product at (988, 454) on .products:visible .product:visible >> nth=3 >> button[type=button]
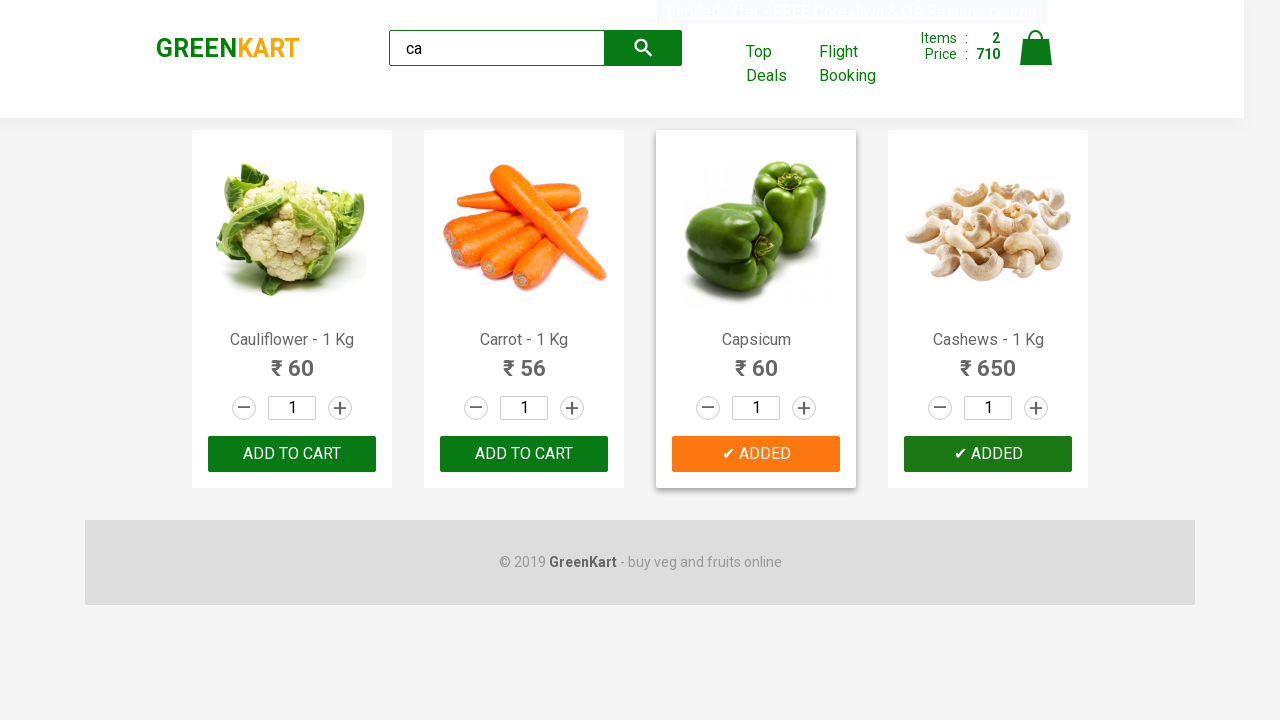

Clicked on cart icon to view cart at (1036, 48) on img[alt=Cart]
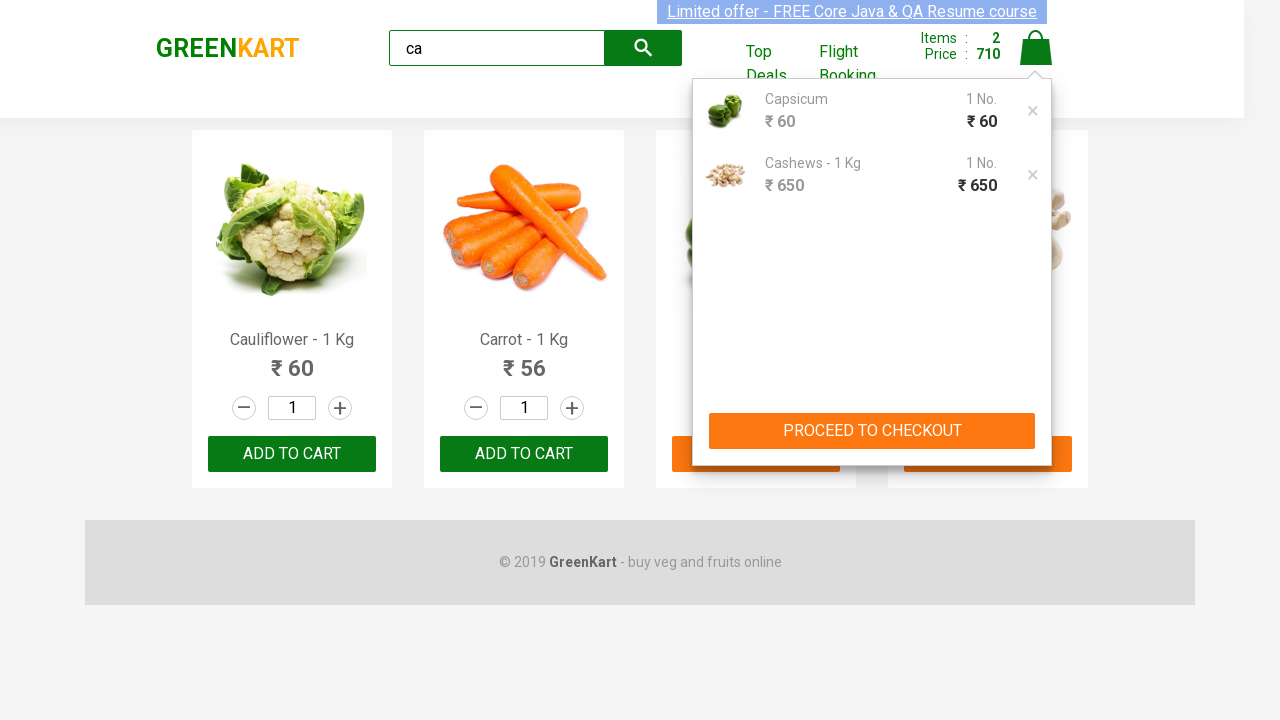

Clicked 'PROCEED TO CHECKOUT' button at (872, 431) on text=PROCEED TO CHECKOUT
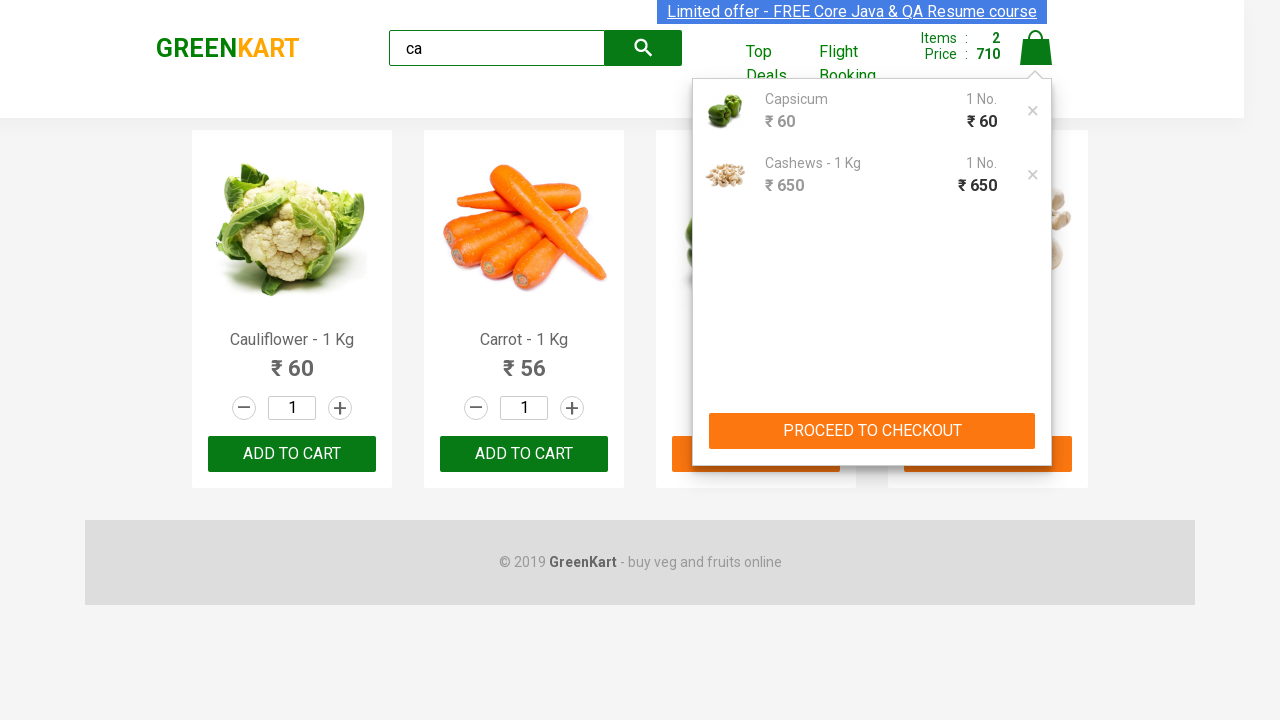

Clicked 'Place Order' button at (1036, 491) on text=Place Order
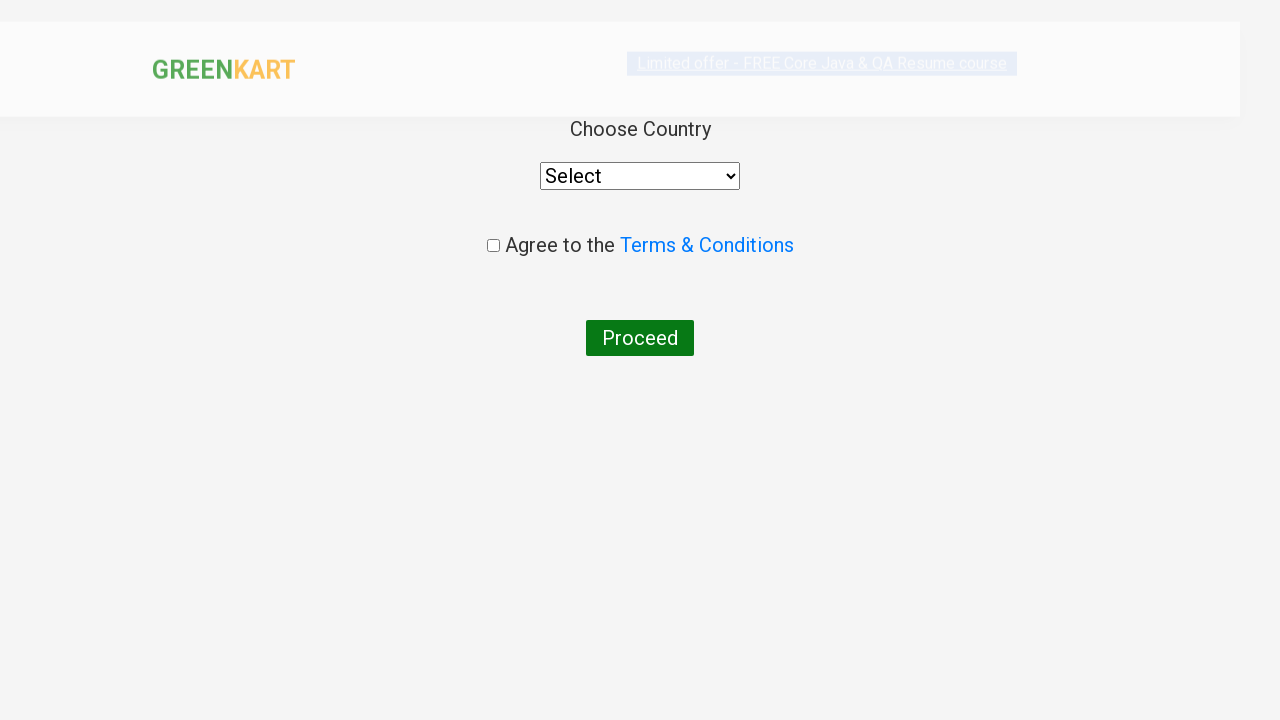

Clicked 'Proceed' button at (640, 338) on text=Proceed
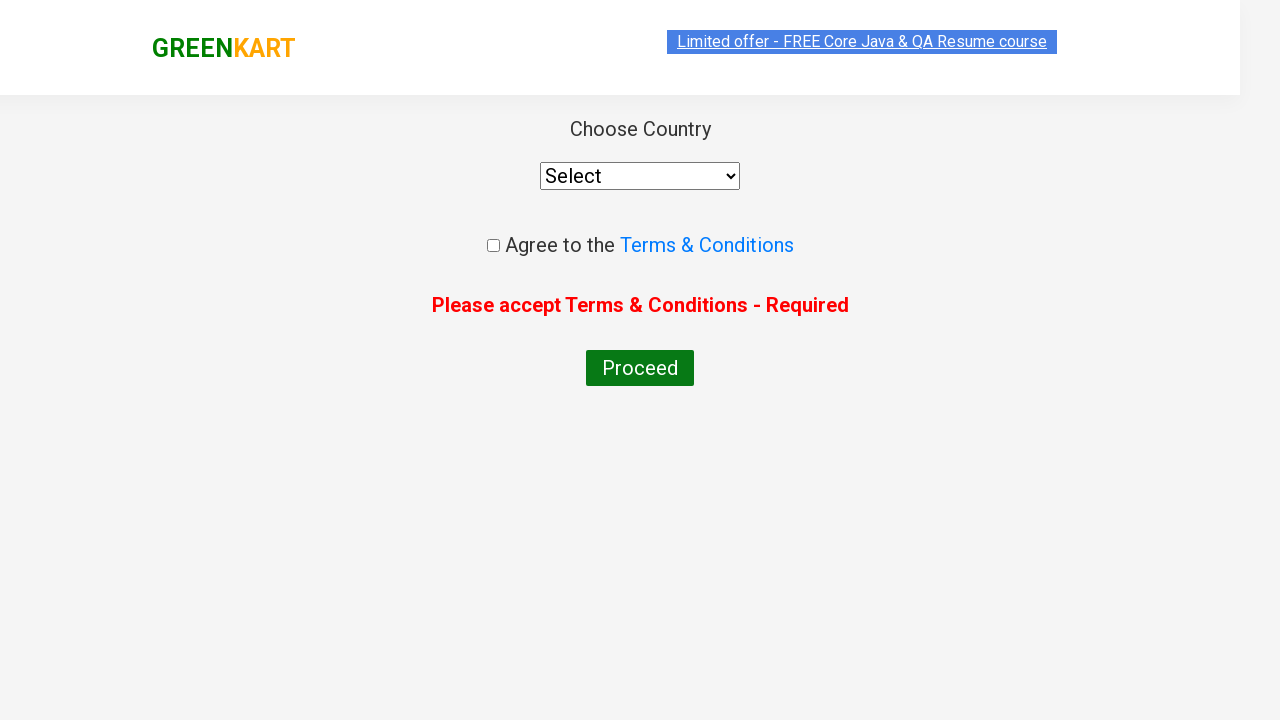

Error alert appeared - Terms & Conditions not accepted
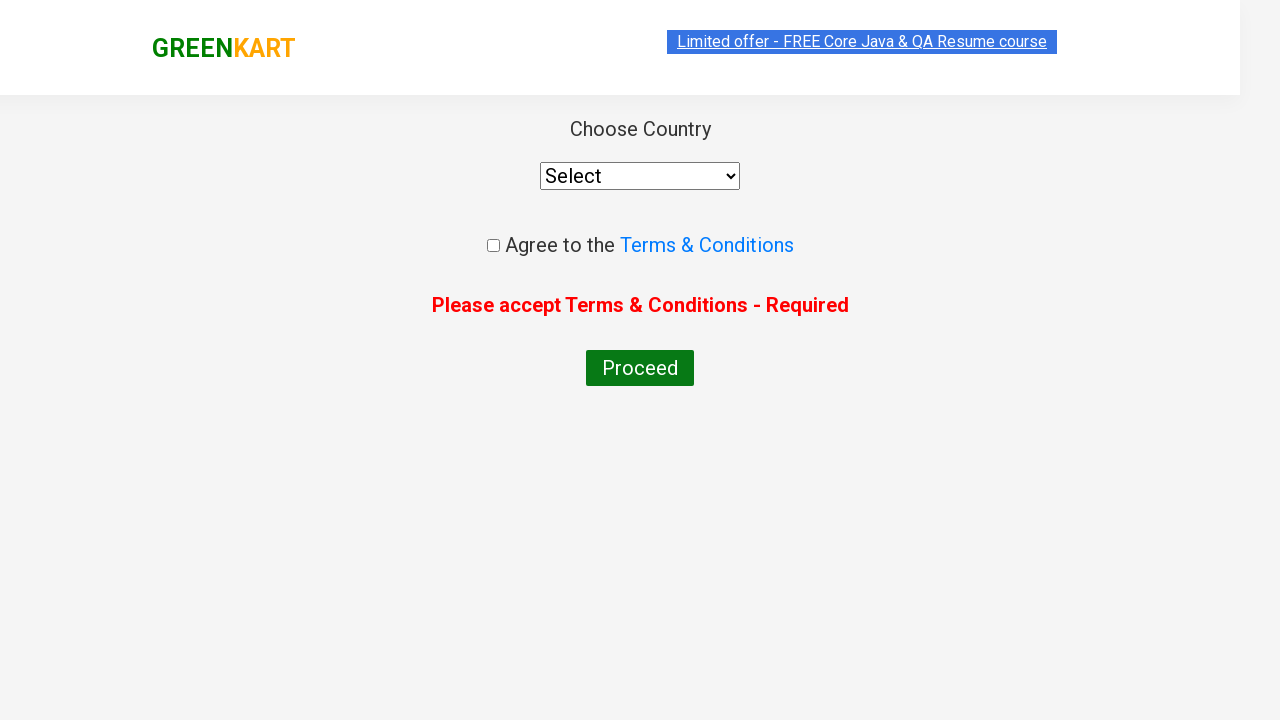

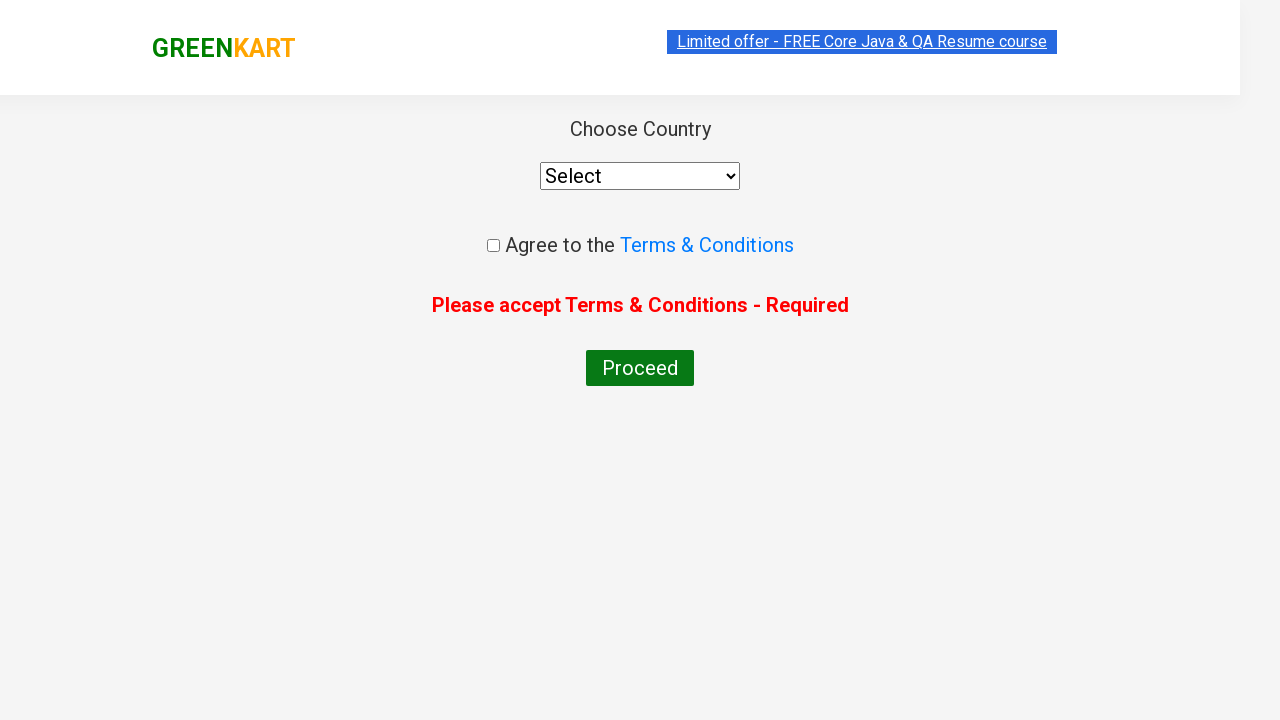